Tests dynamic table by navigating to the page, finding the CPU column index, and verifying Chrome's CPU value matches the label

Starting URL: http://uitestingplayground.com/

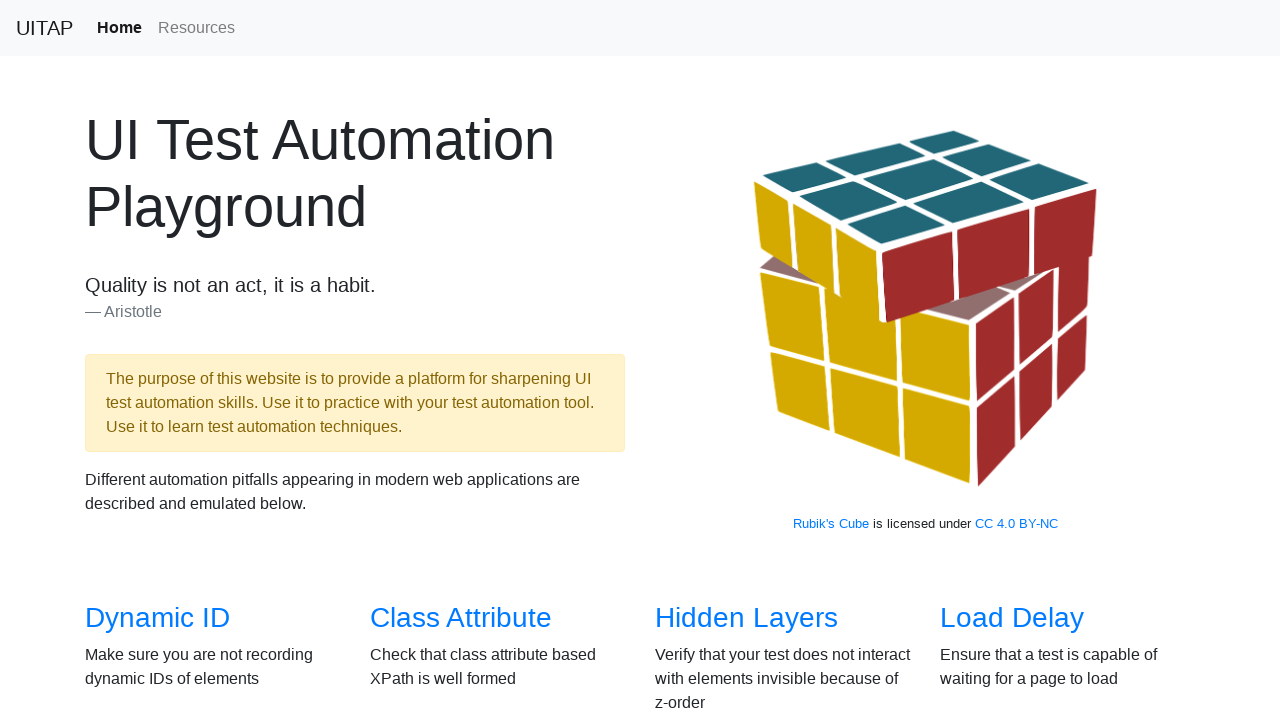

Clicked on Dynamic Table link at (462, 361) on internal:role=link[name="Dynamic Table"i]
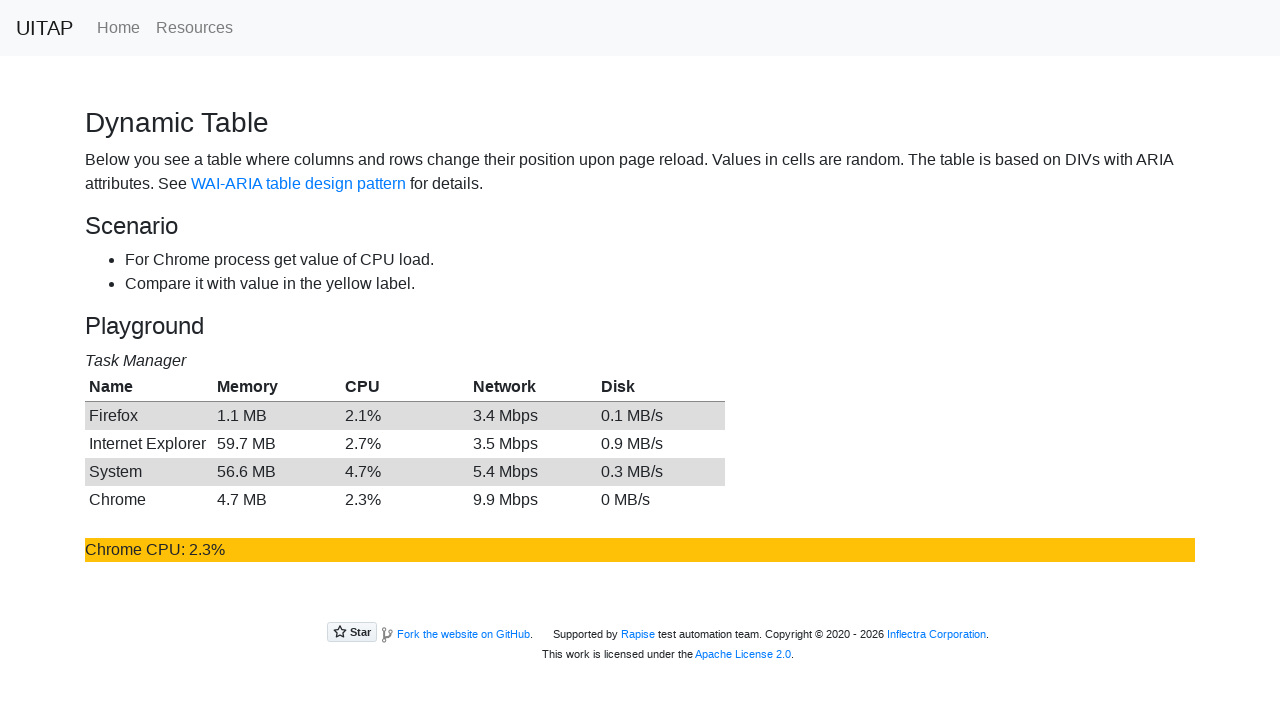

Table loaded and warning message appeared
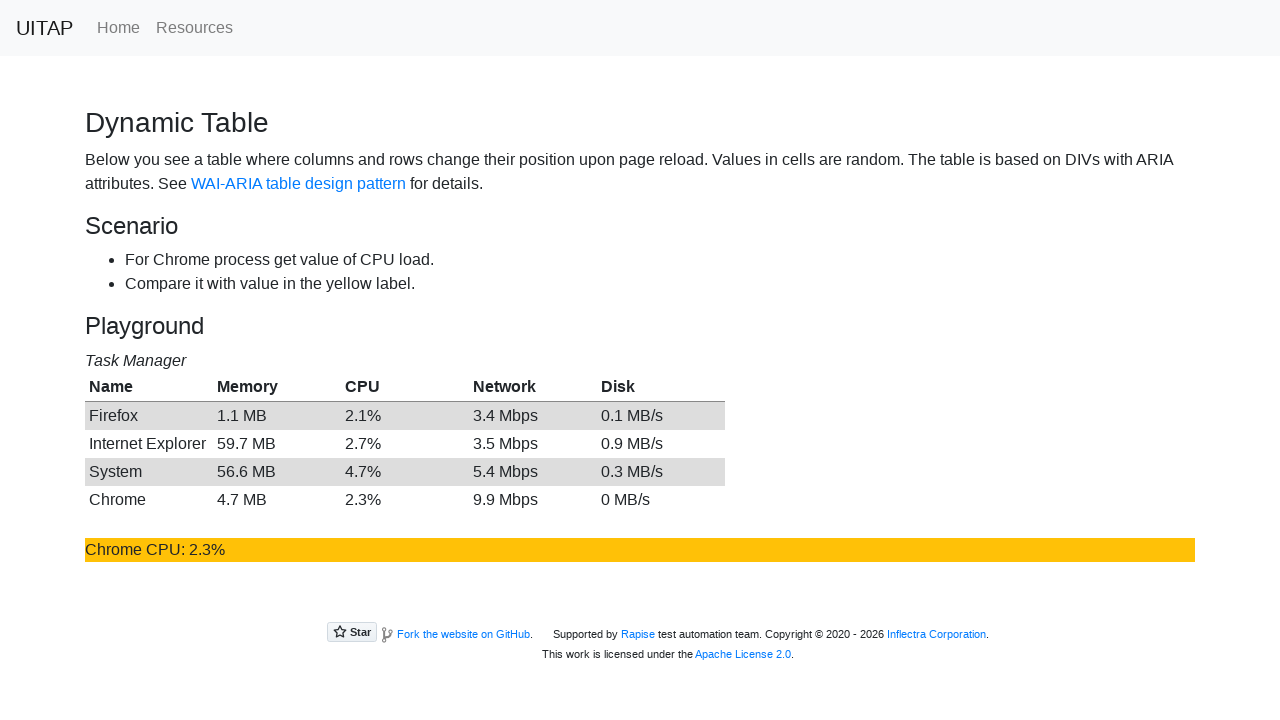

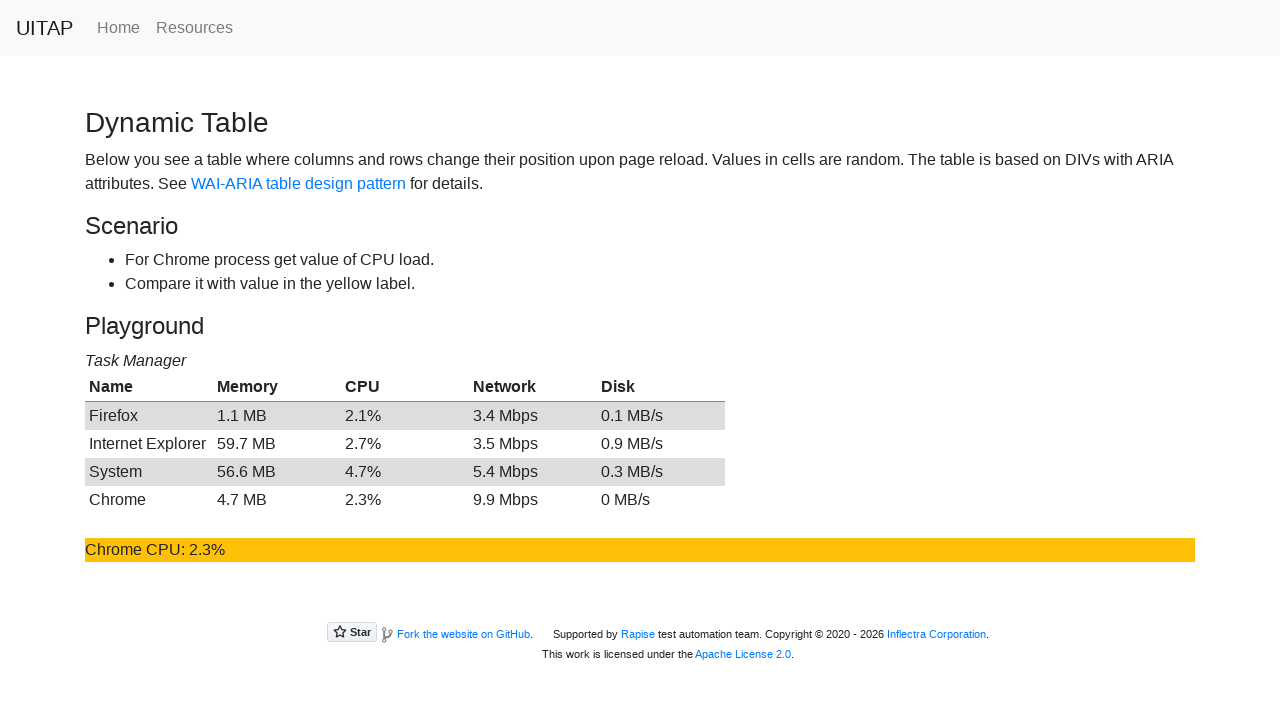